Tests that the Clear completed button displays correct text

Starting URL: https://demo.playwright.dev/todomvc

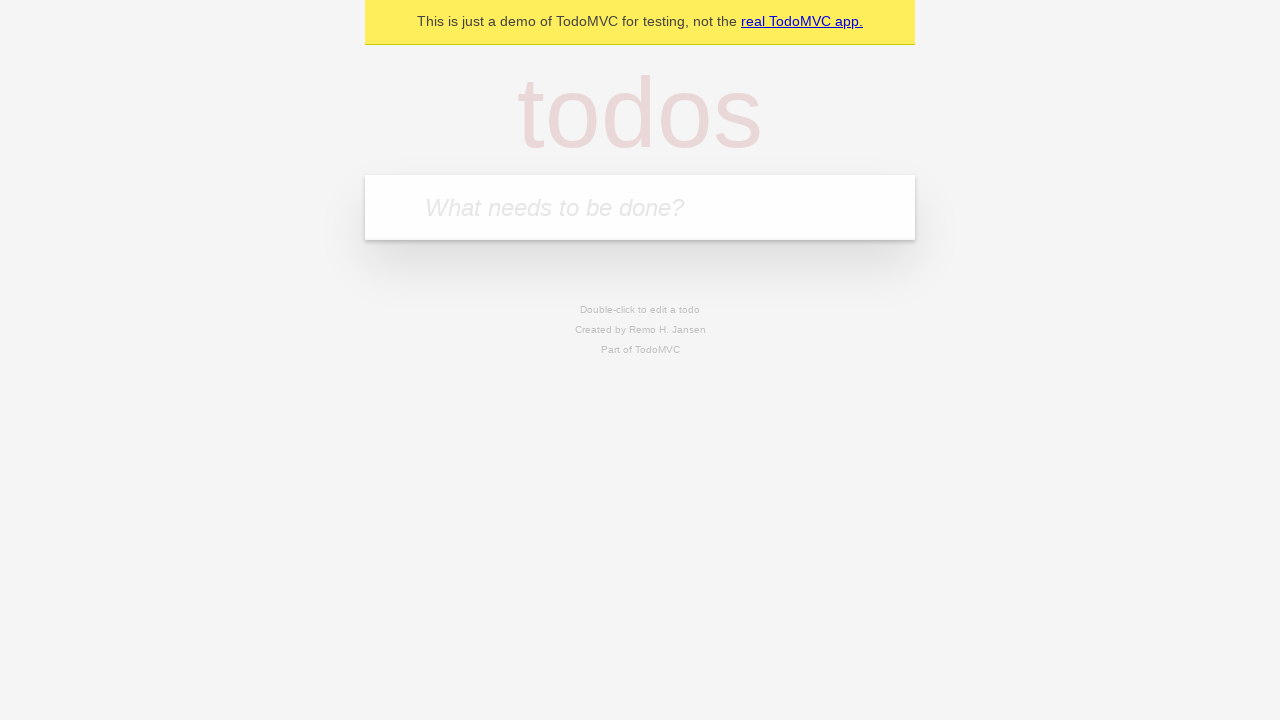

Located the todo input field
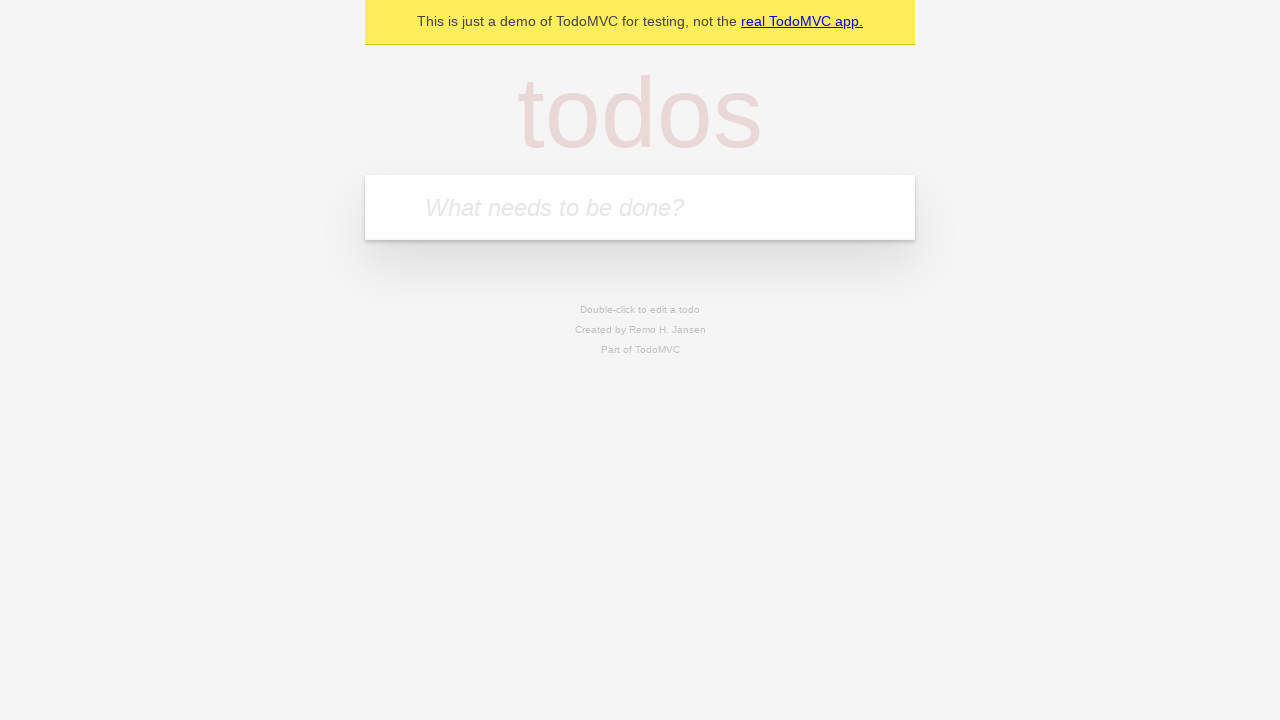

Filled first todo: 'buy some cheese' on internal:attr=[placeholder="What needs to be done?"i]
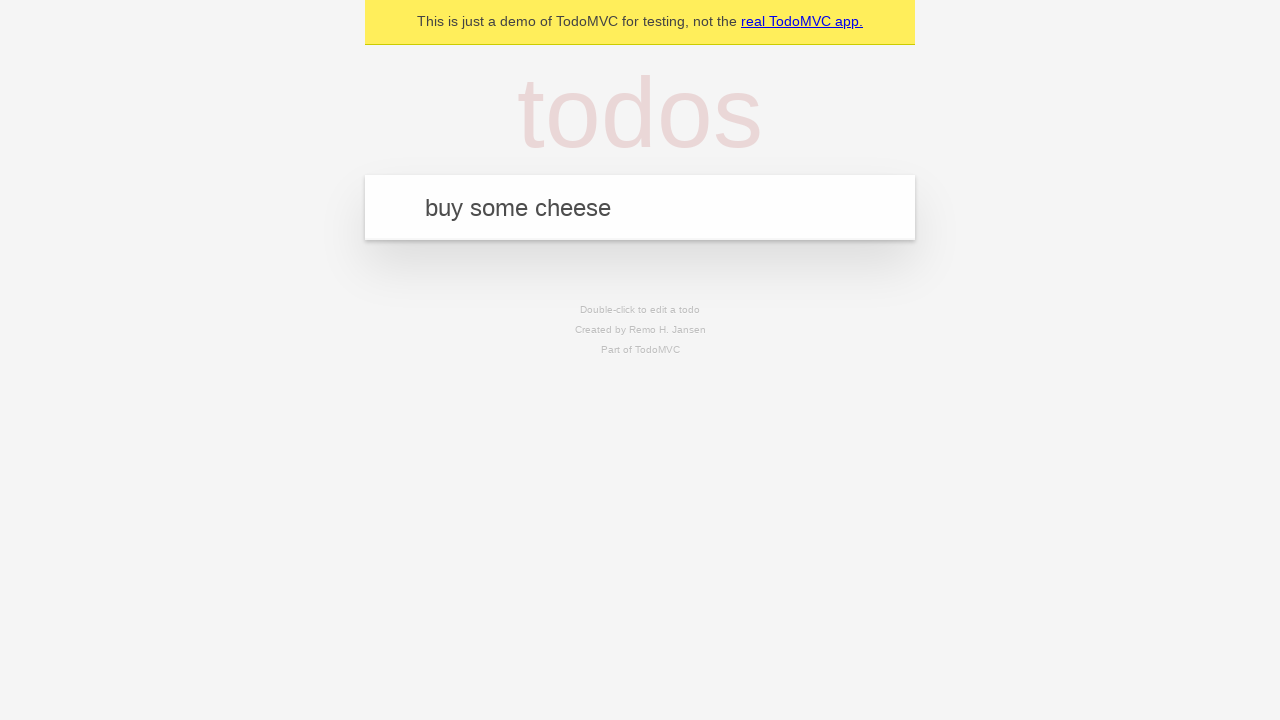

Pressed Enter to add first todo on internal:attr=[placeholder="What needs to be done?"i]
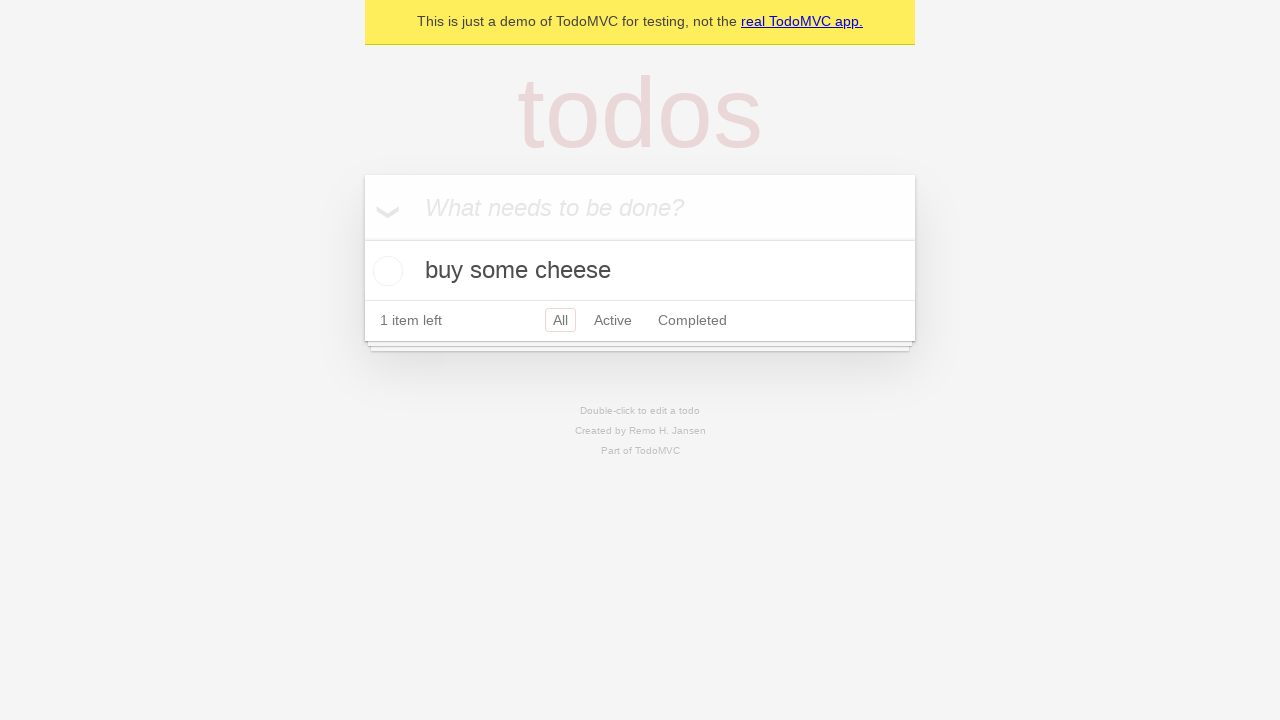

Filled second todo: 'feed the cat' on internal:attr=[placeholder="What needs to be done?"i]
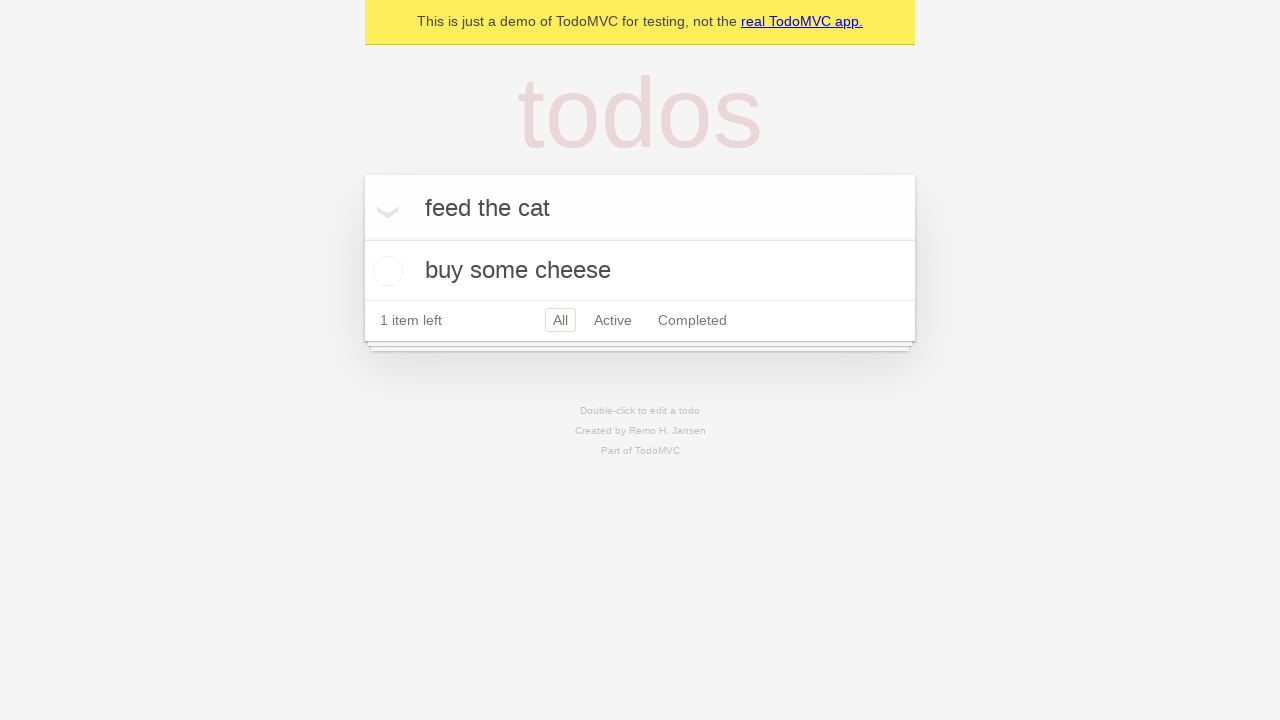

Pressed Enter to add second todo on internal:attr=[placeholder="What needs to be done?"i]
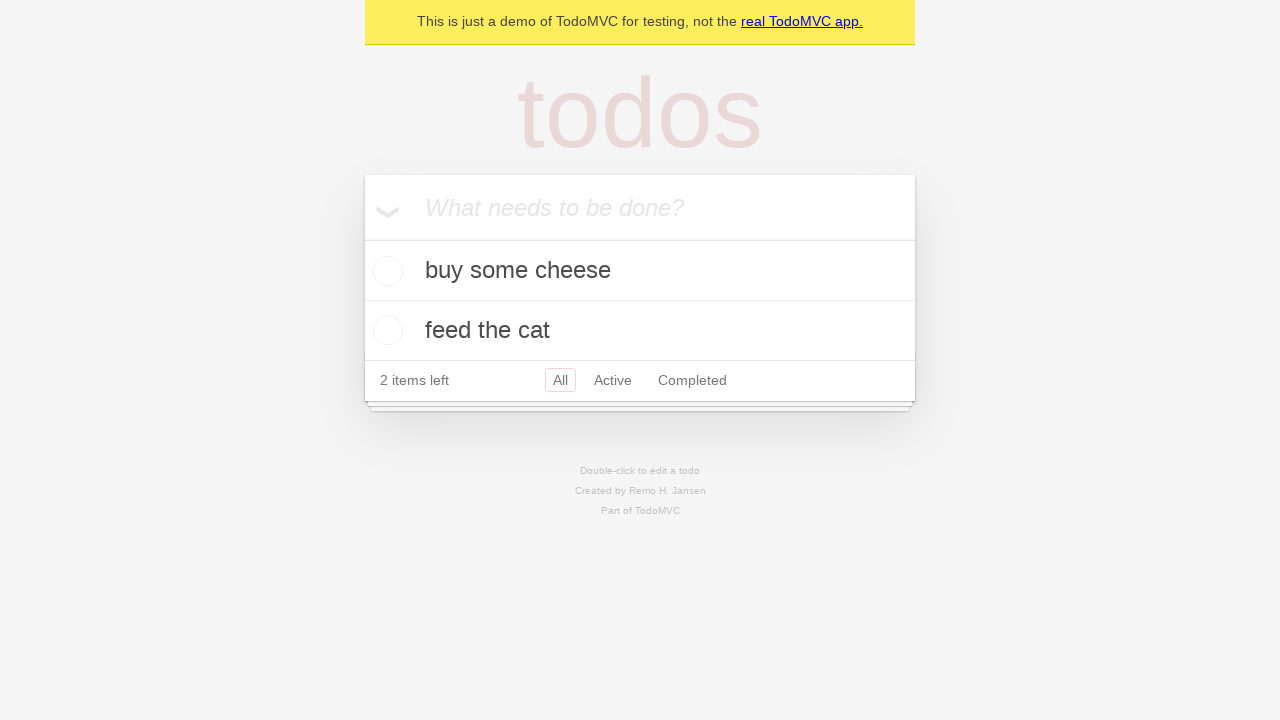

Filled third todo: 'book a doctors appointment' on internal:attr=[placeholder="What needs to be done?"i]
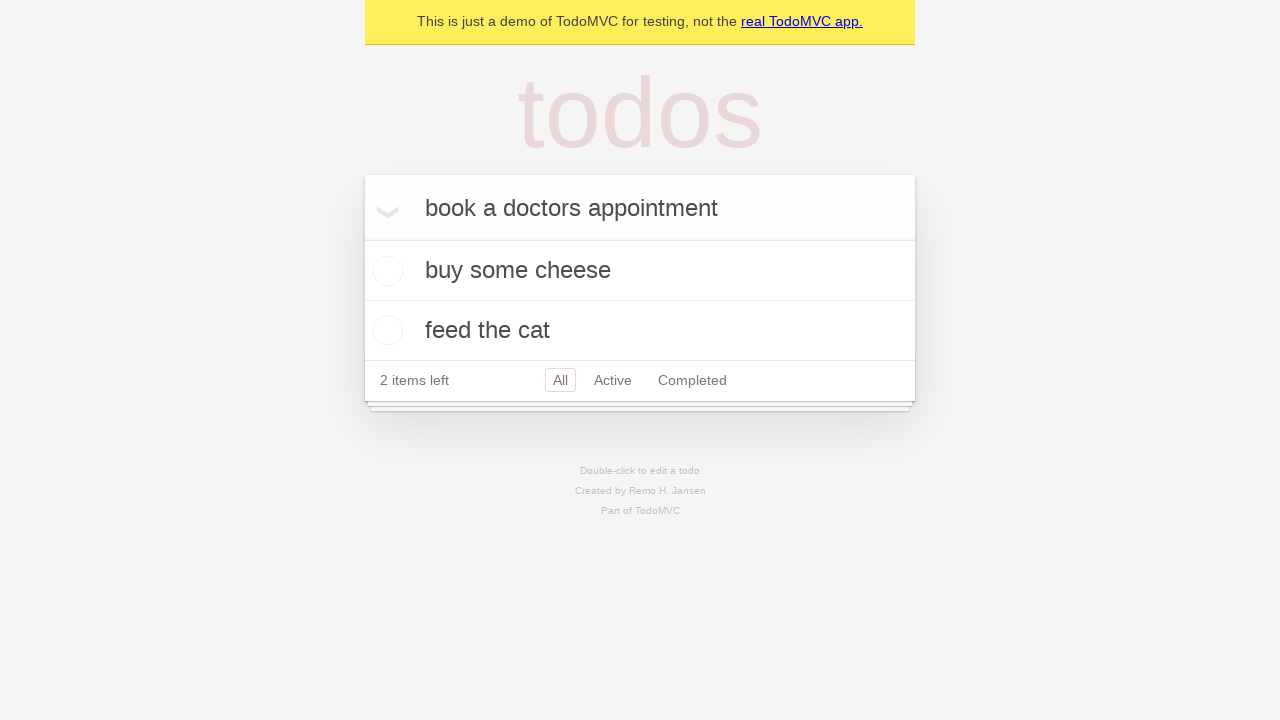

Pressed Enter to add third todo on internal:attr=[placeholder="What needs to be done?"i]
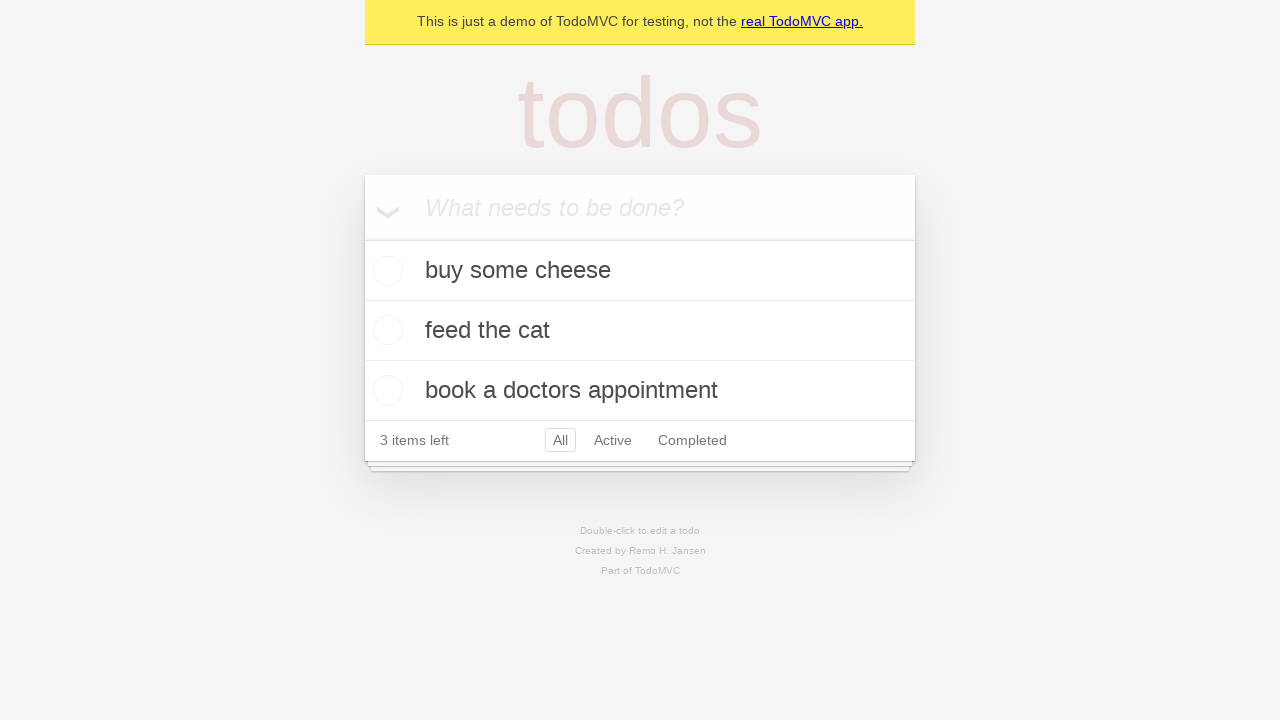

Checked the first todo as completed at (385, 271) on .todo-list li .toggle >> nth=0
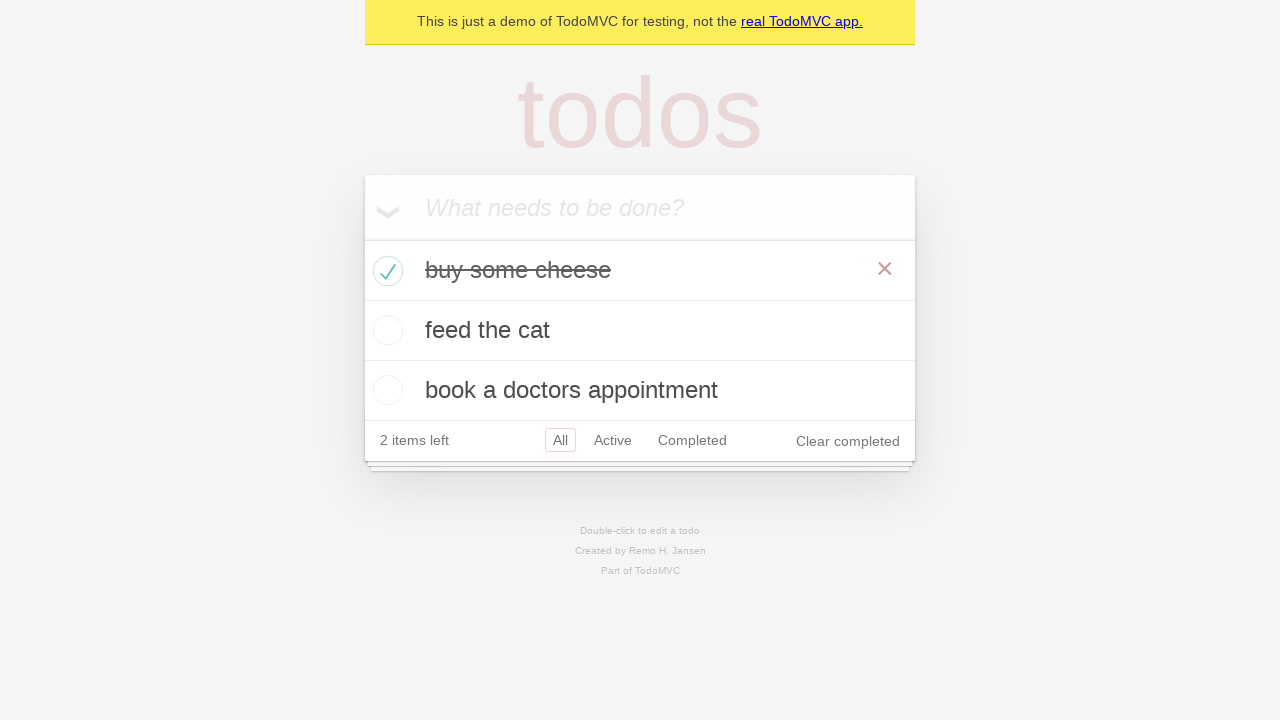

Clear completed button is now visible and displays correct text
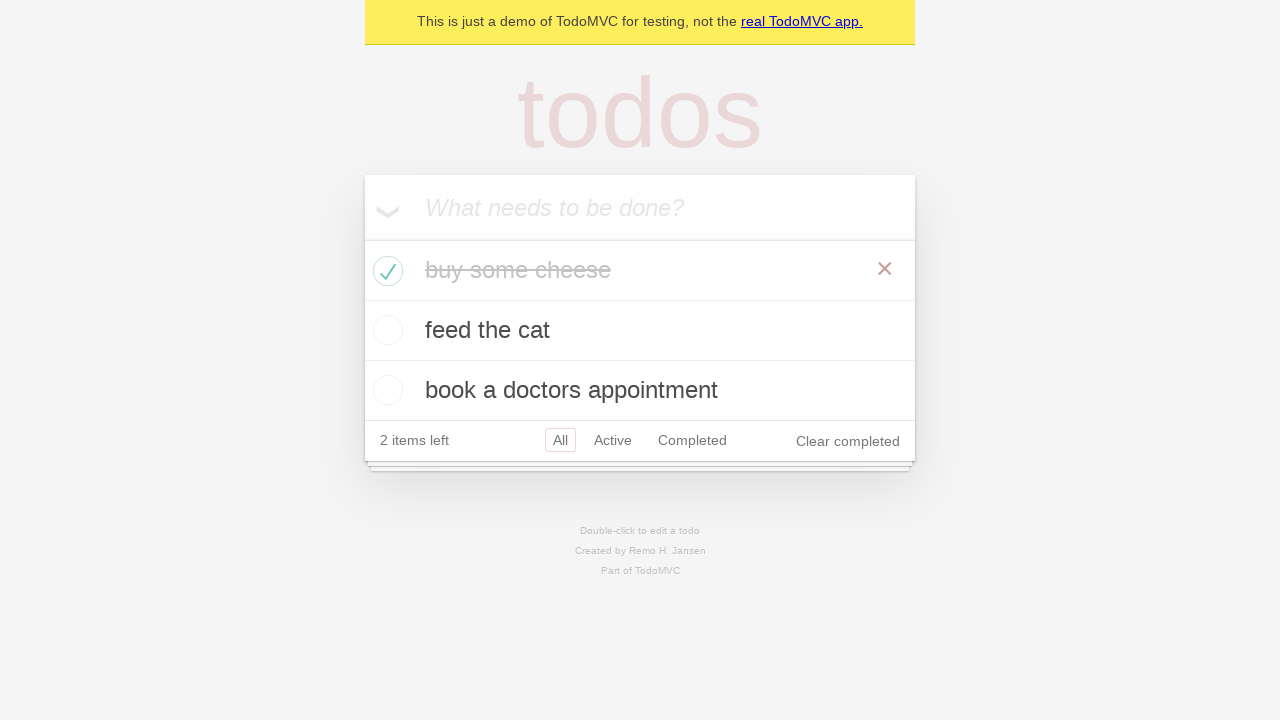

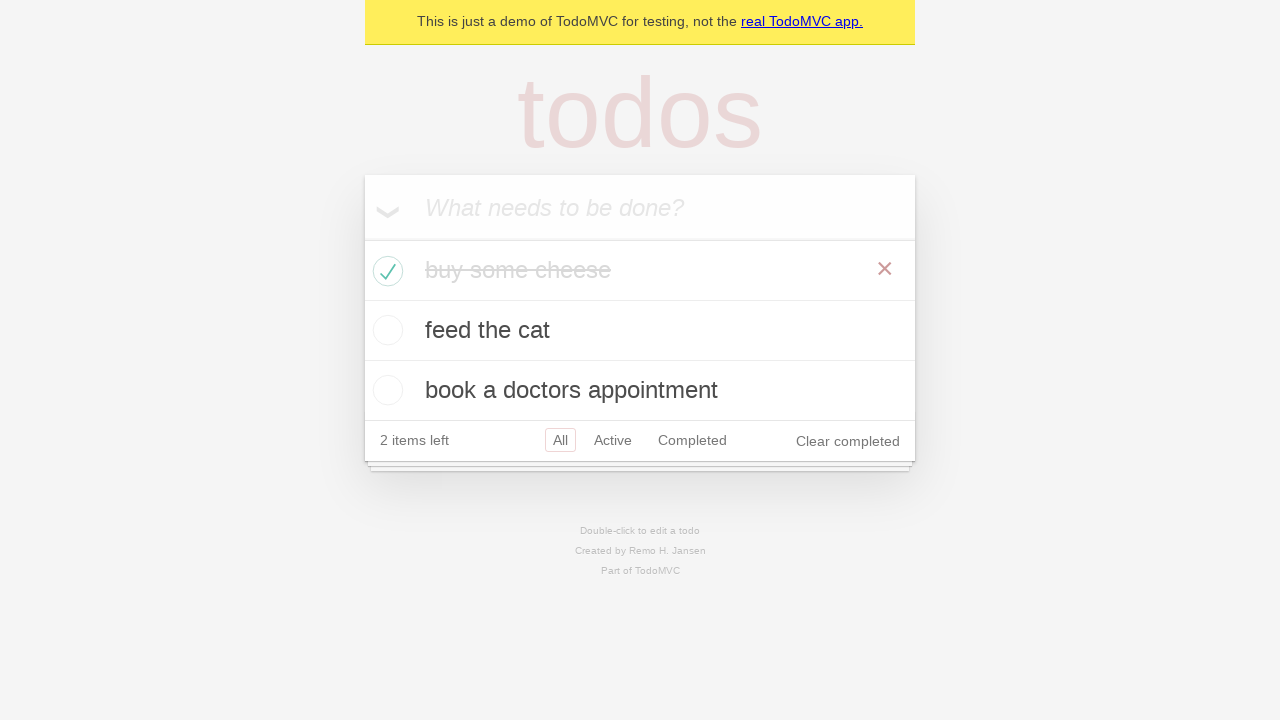